Tests horizontal slider movement using mouse drag by moving the slider to various positions and verifying the slider responds to mouse interactions.

Starting URL: http://the-internet.herokuapp.com/horizontal_slider

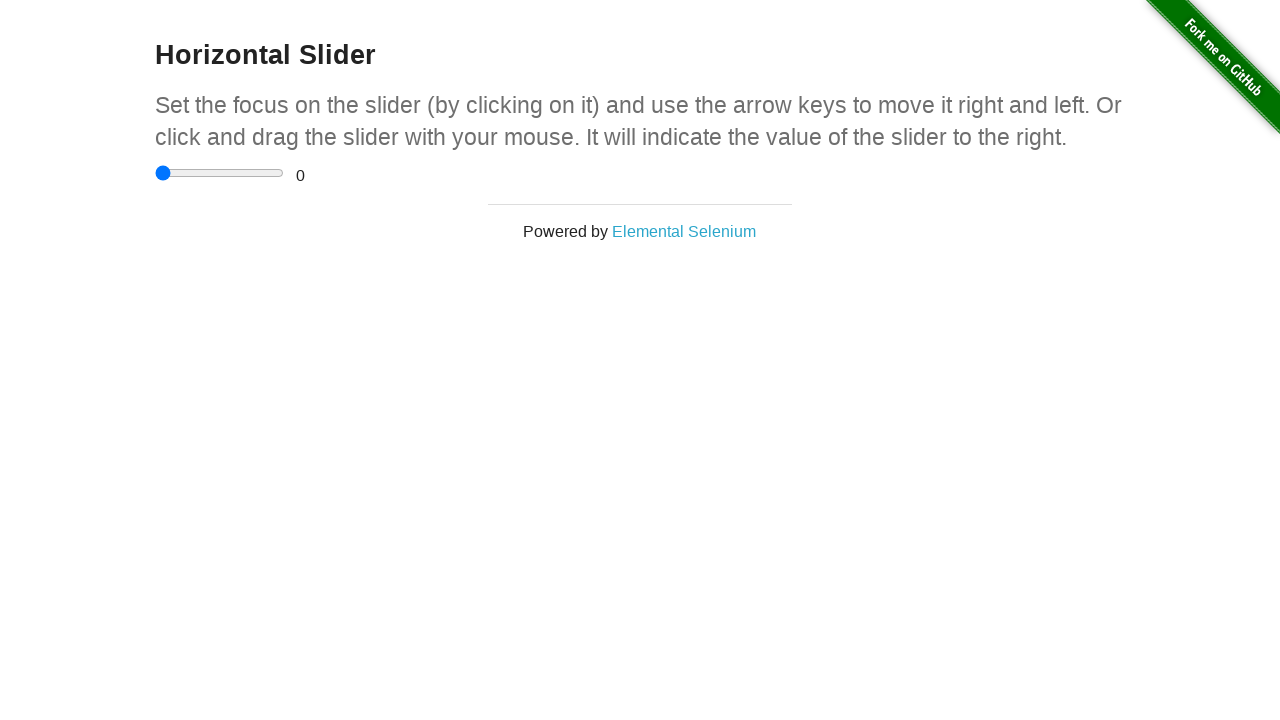

Waited for slider container to be visible
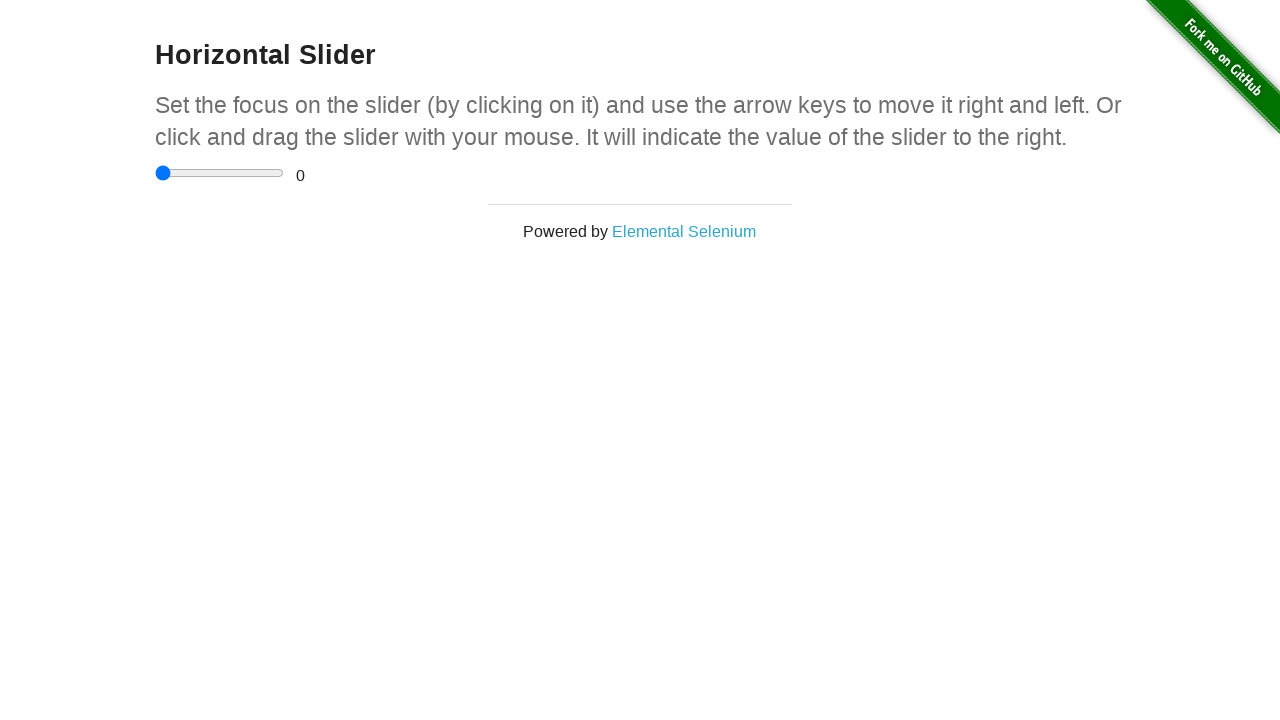

Located horizontal slider element
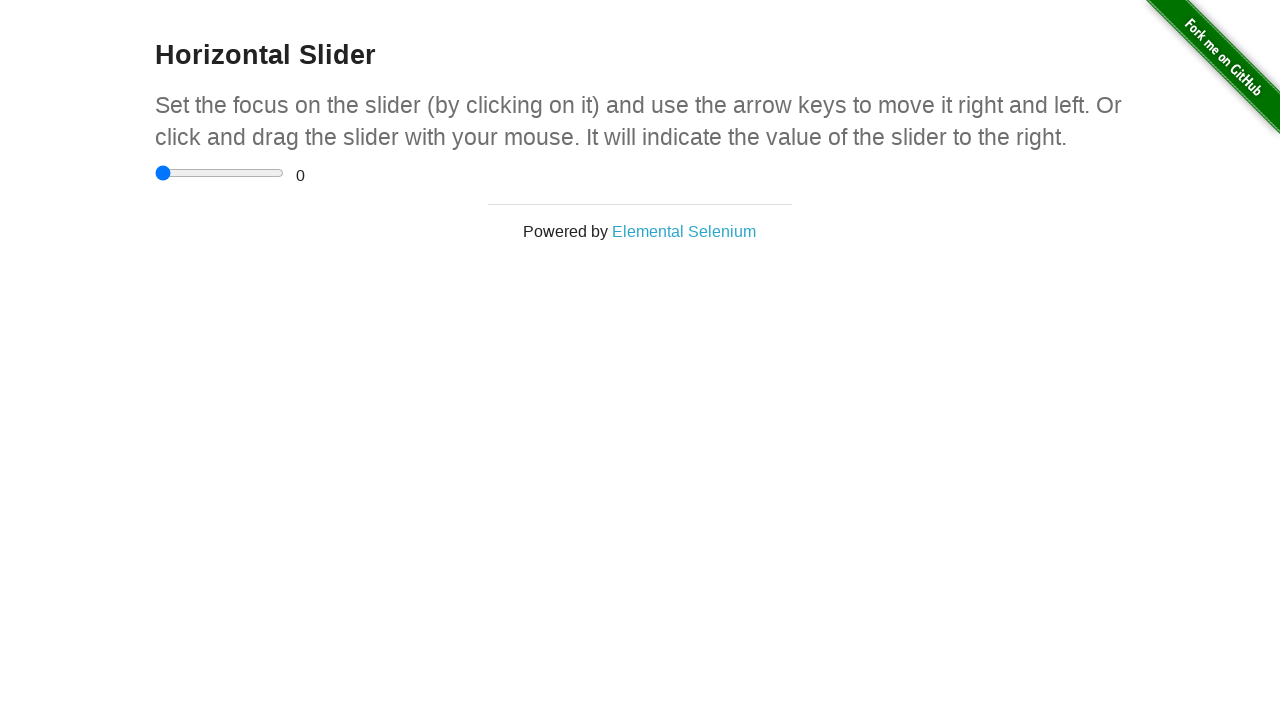

Retrieved slider bounding box for mouse operations
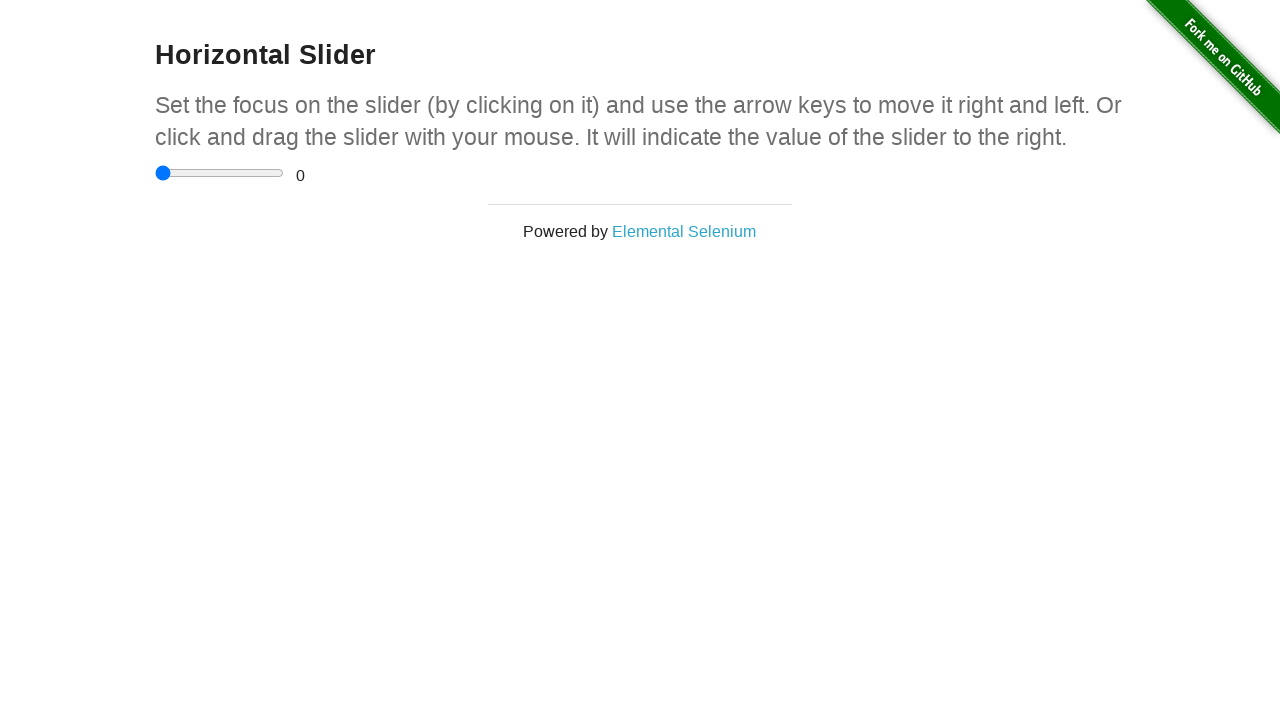

Clicked at the leftmost position of the slider at (160, 173)
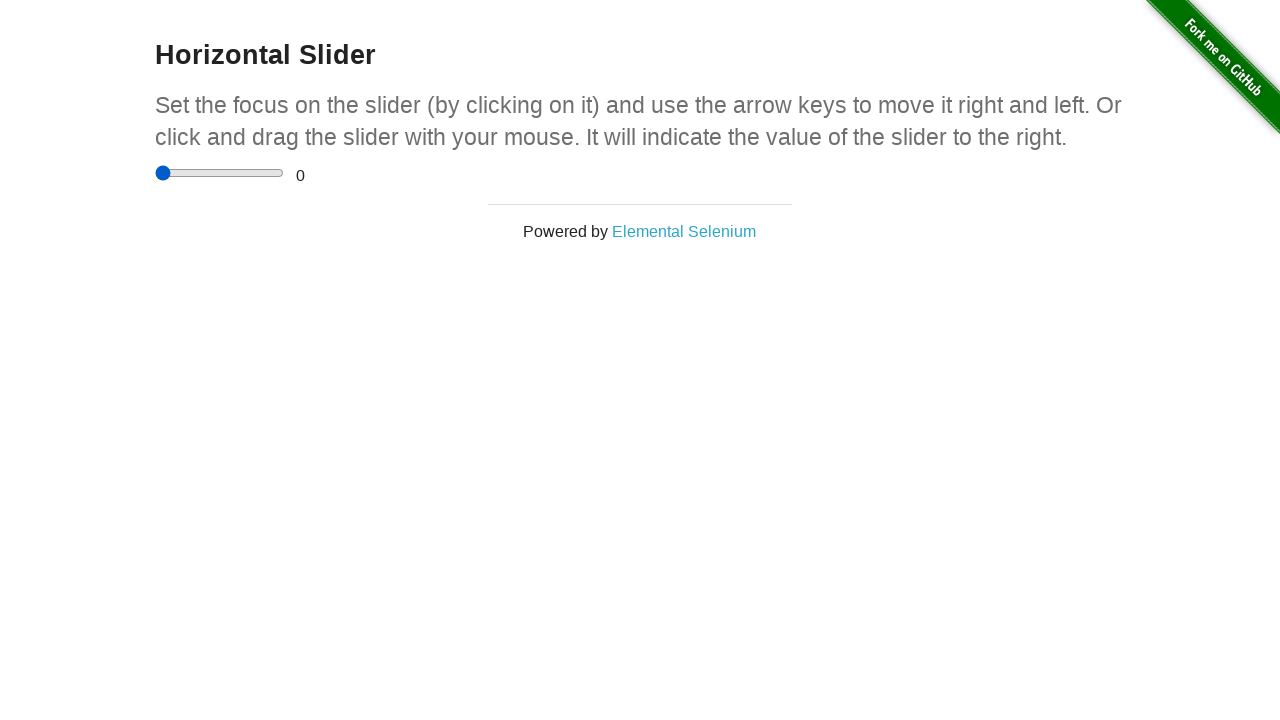

Moved mouse to leftmost slider position at (160, 173)
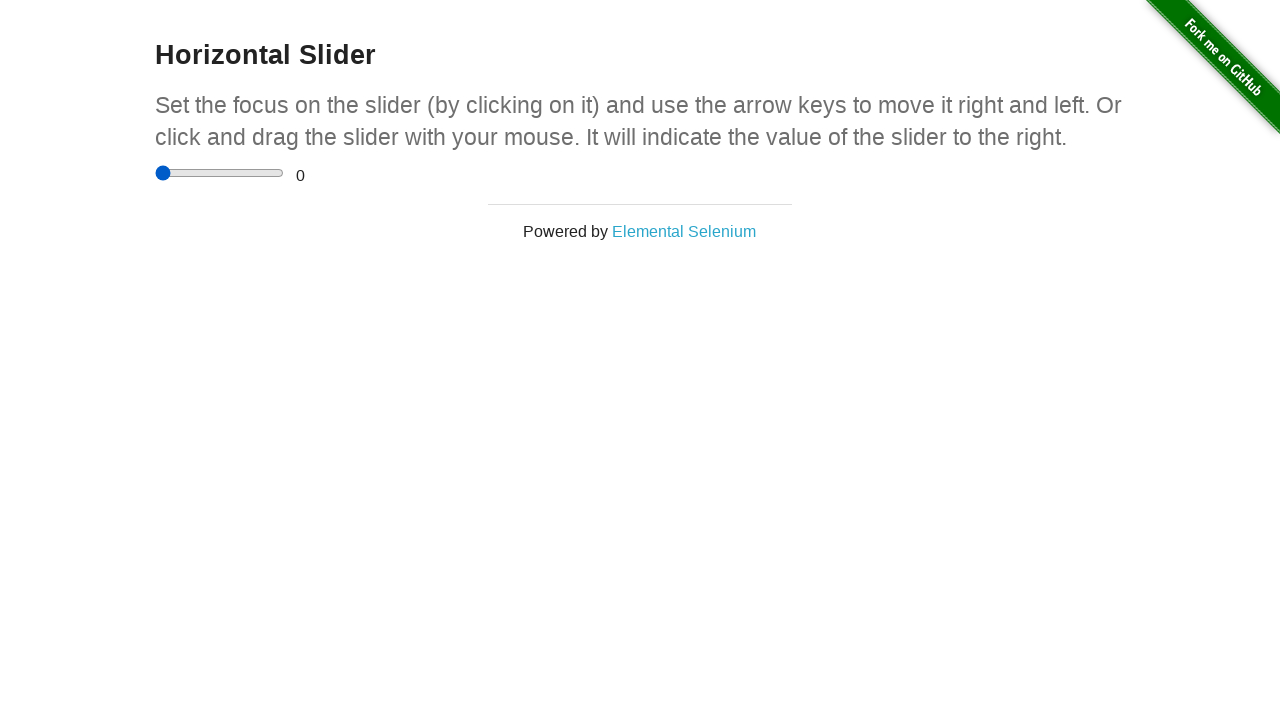

Pressed mouse button down at (160, 173)
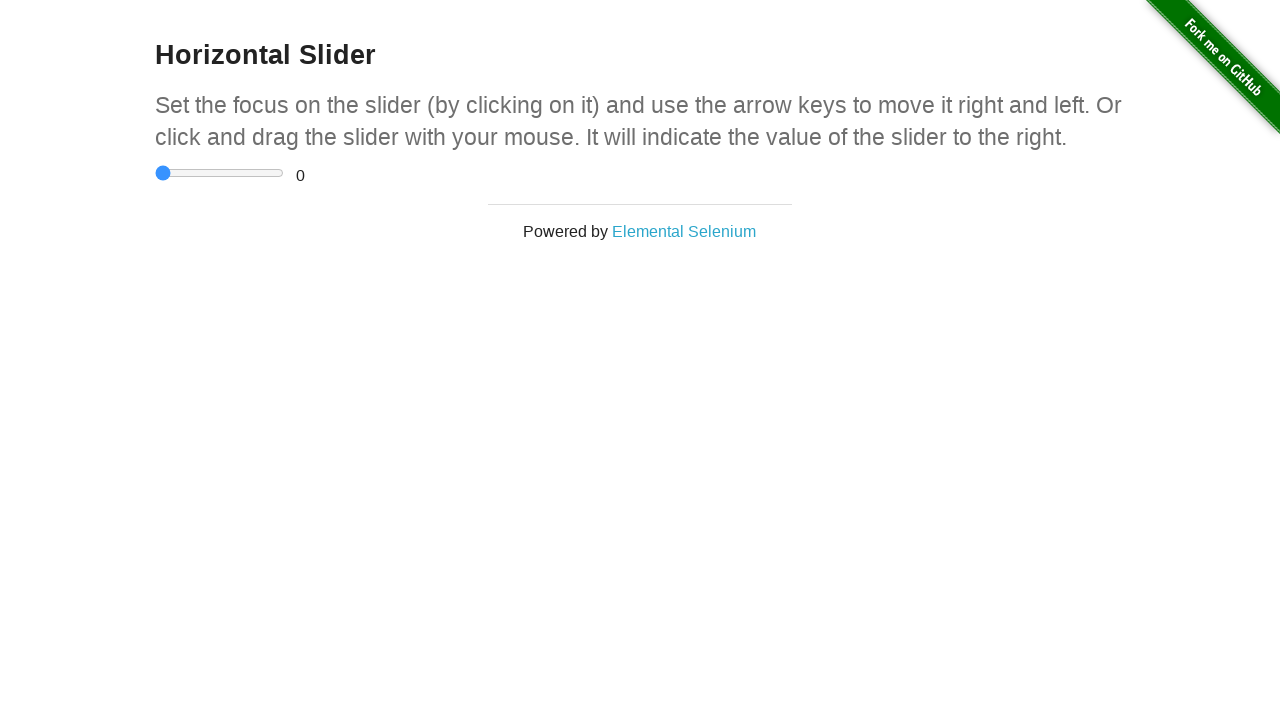

Dragged slider to middle position at (220, 173)
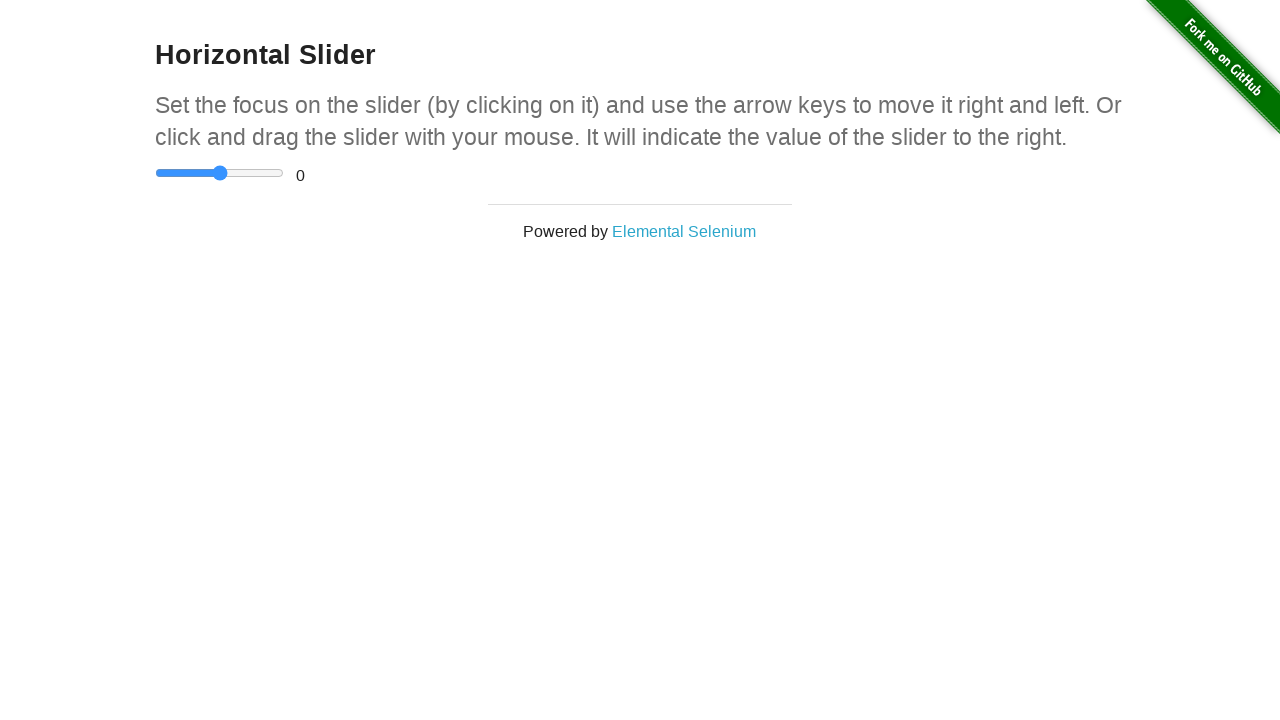

Released mouse button after dragging to middle at (220, 173)
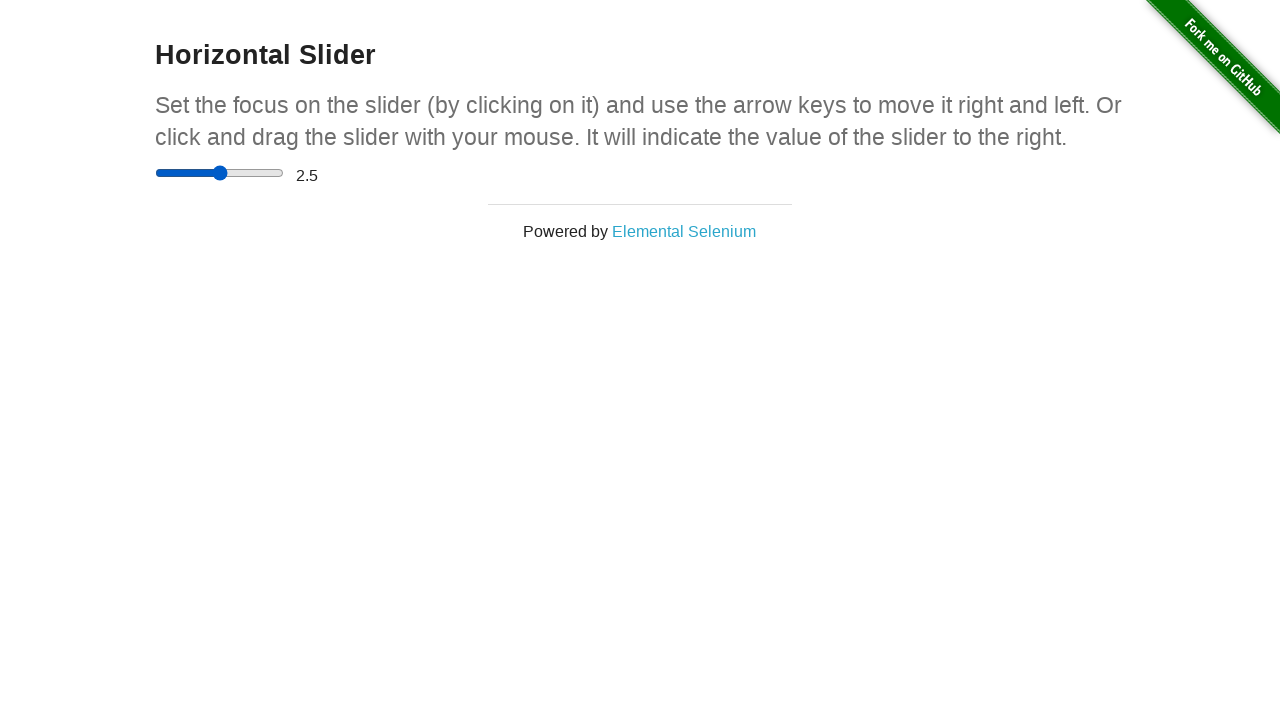

Moved mouse to middle slider position at (220, 173)
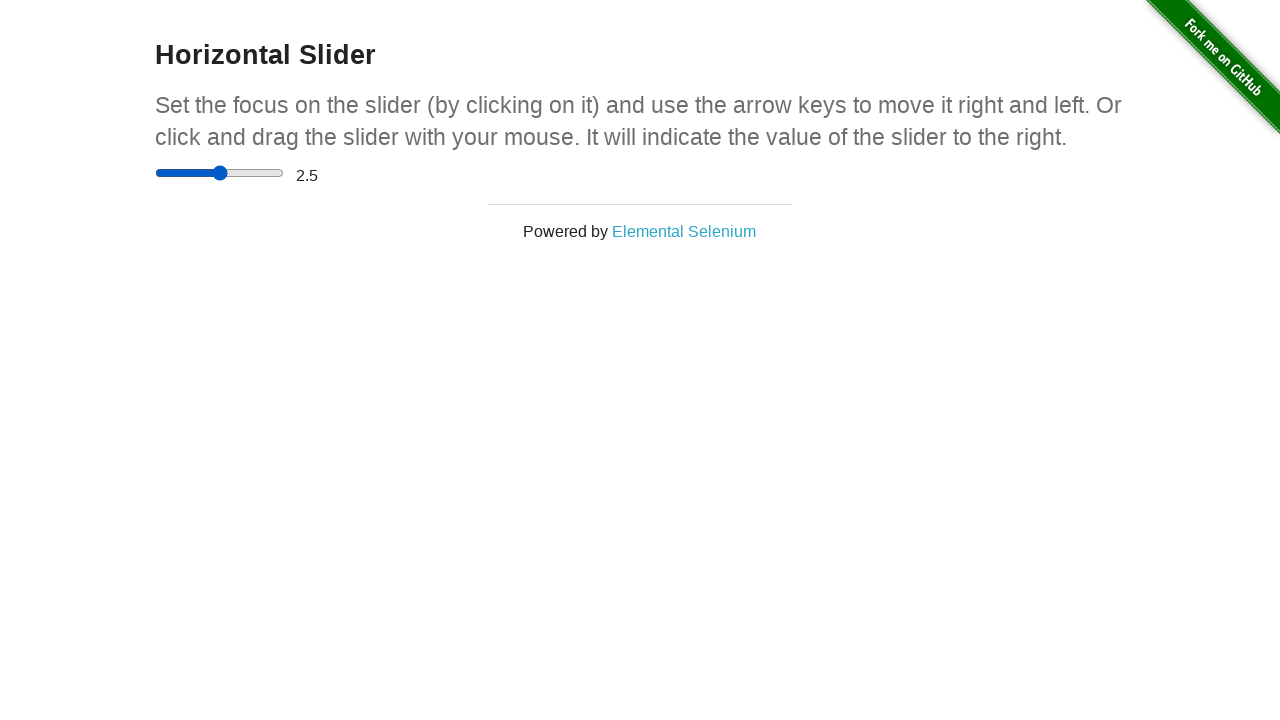

Pressed mouse button down at middle position at (220, 173)
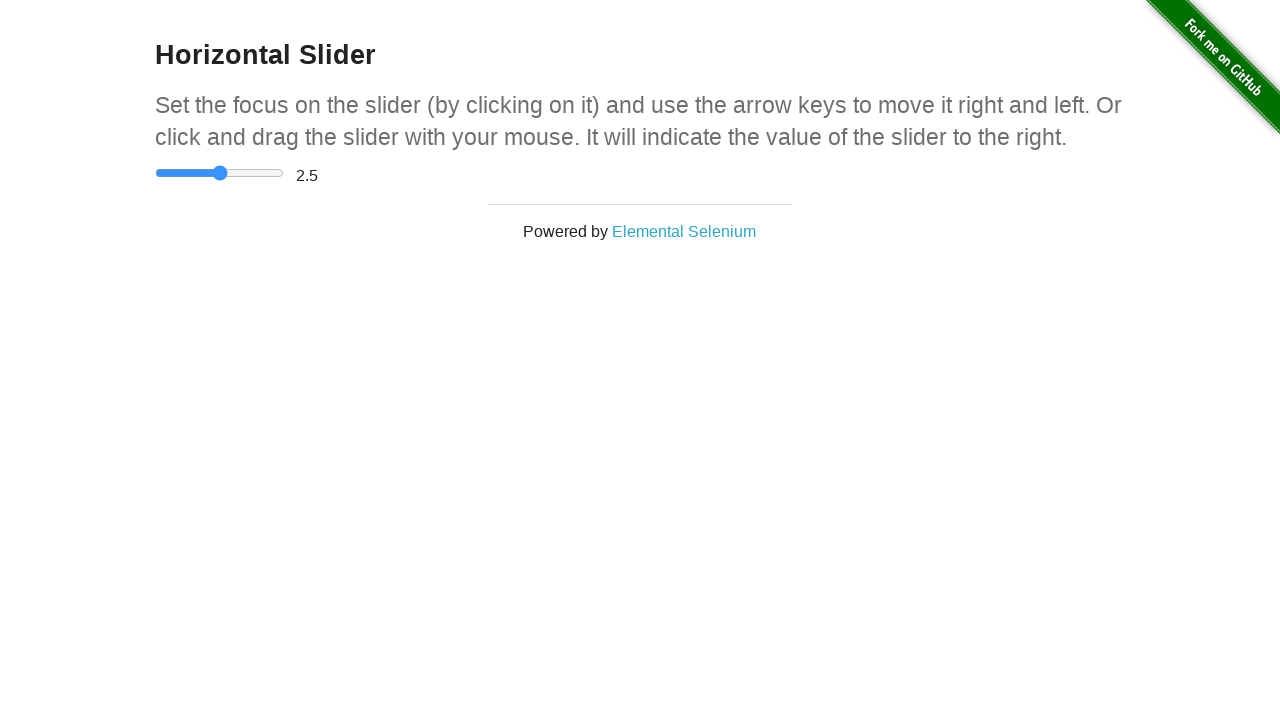

Dragged slider to rightmost position at (279, 173)
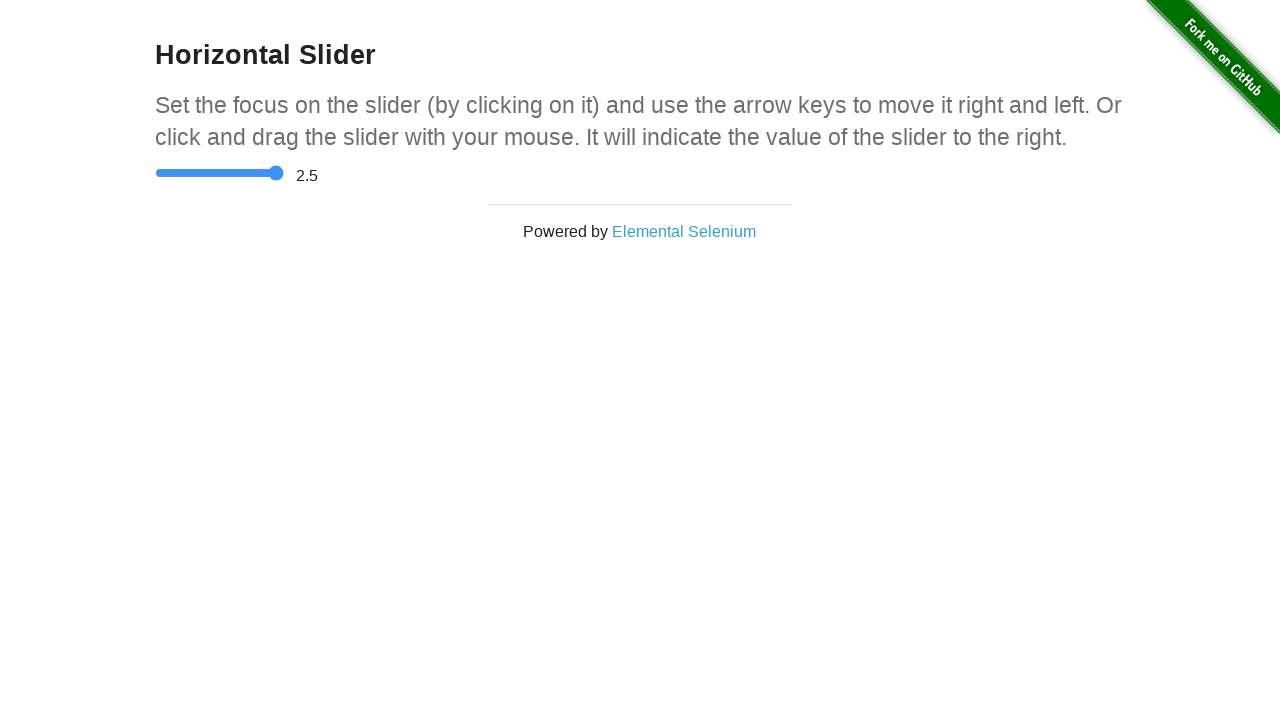

Released mouse button after dragging to end position at (279, 173)
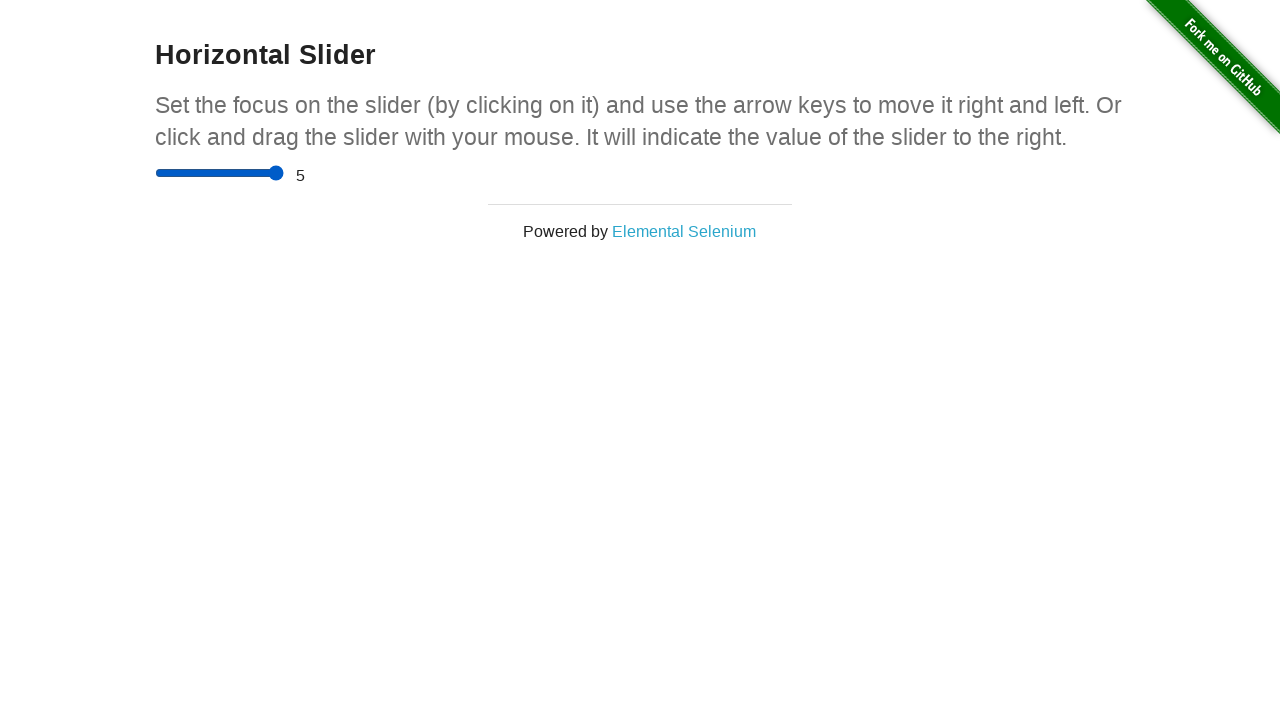

Verified slider value is at or near maximum (>= 4)
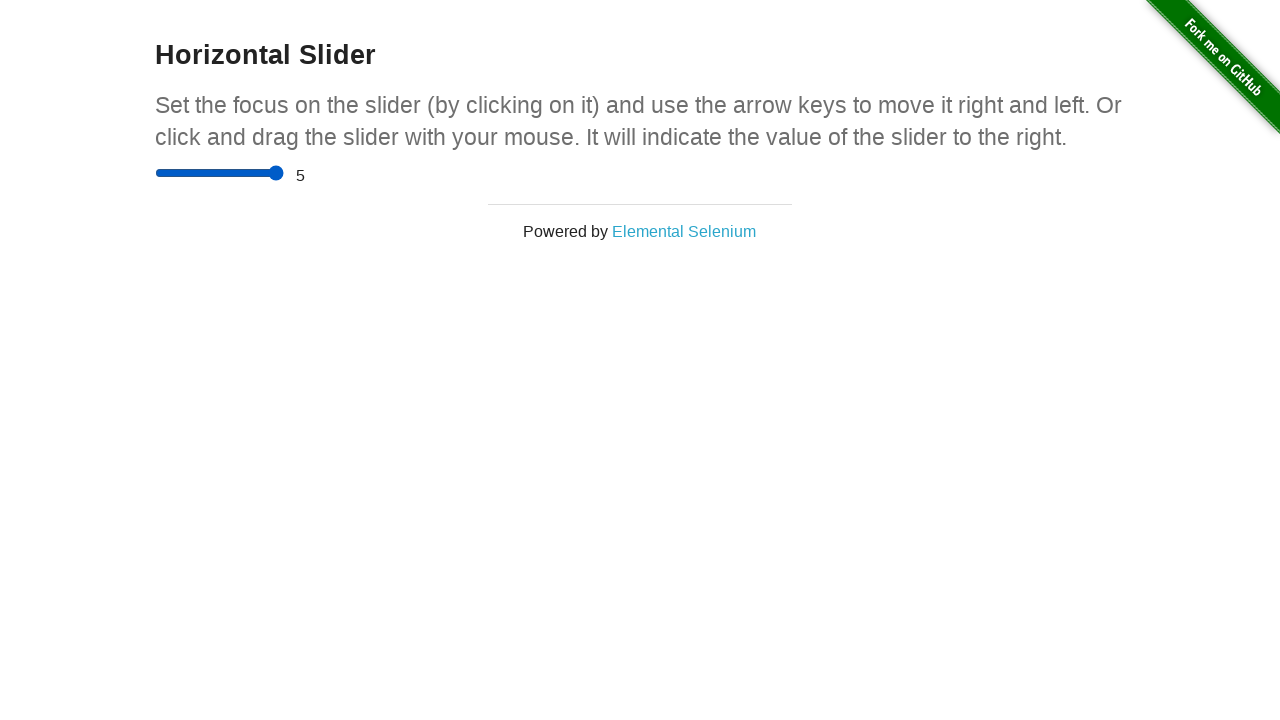

Moved mouse to rightmost slider position at (279, 173)
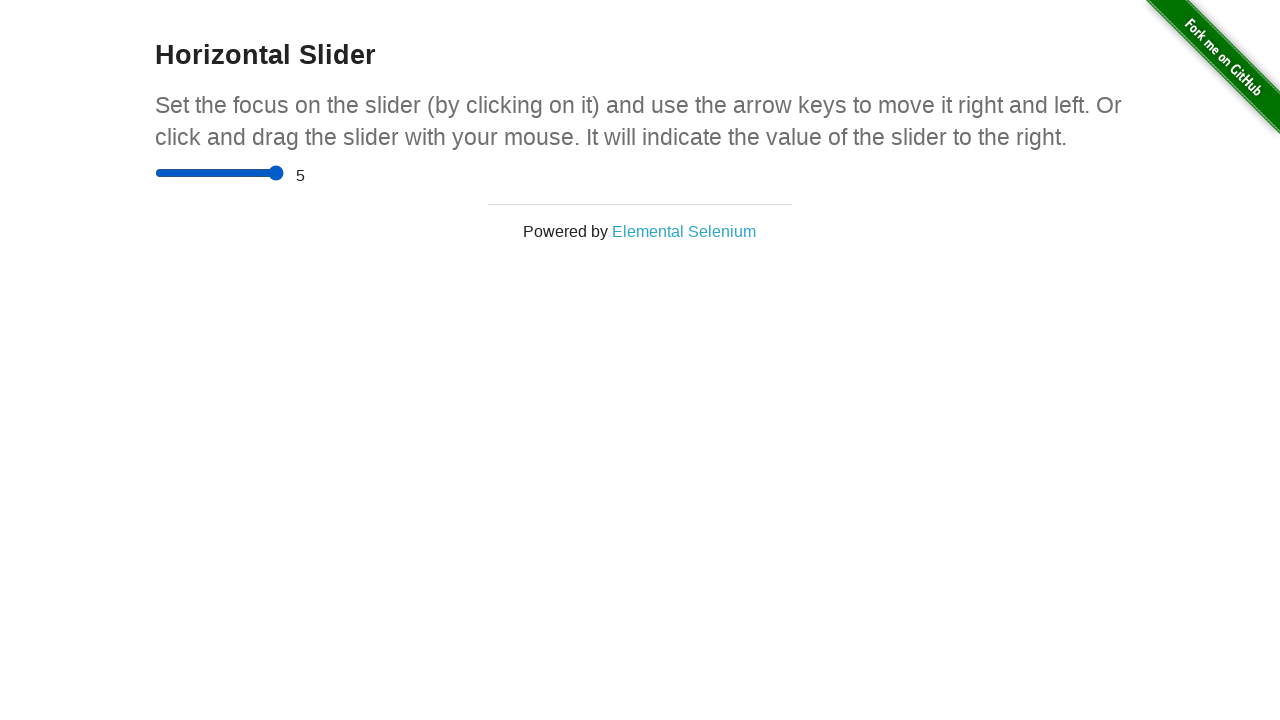

Pressed mouse button down at rightmost position at (279, 173)
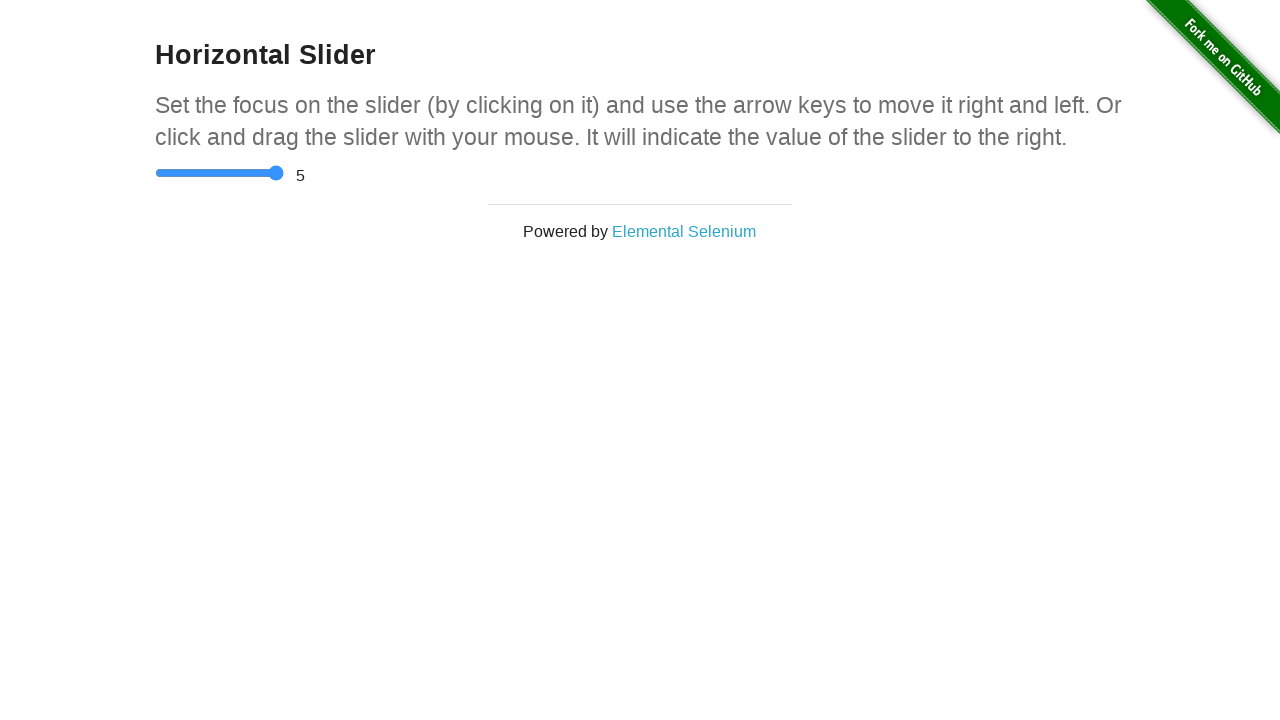

Dragged slider back to leftmost position at (160, 173)
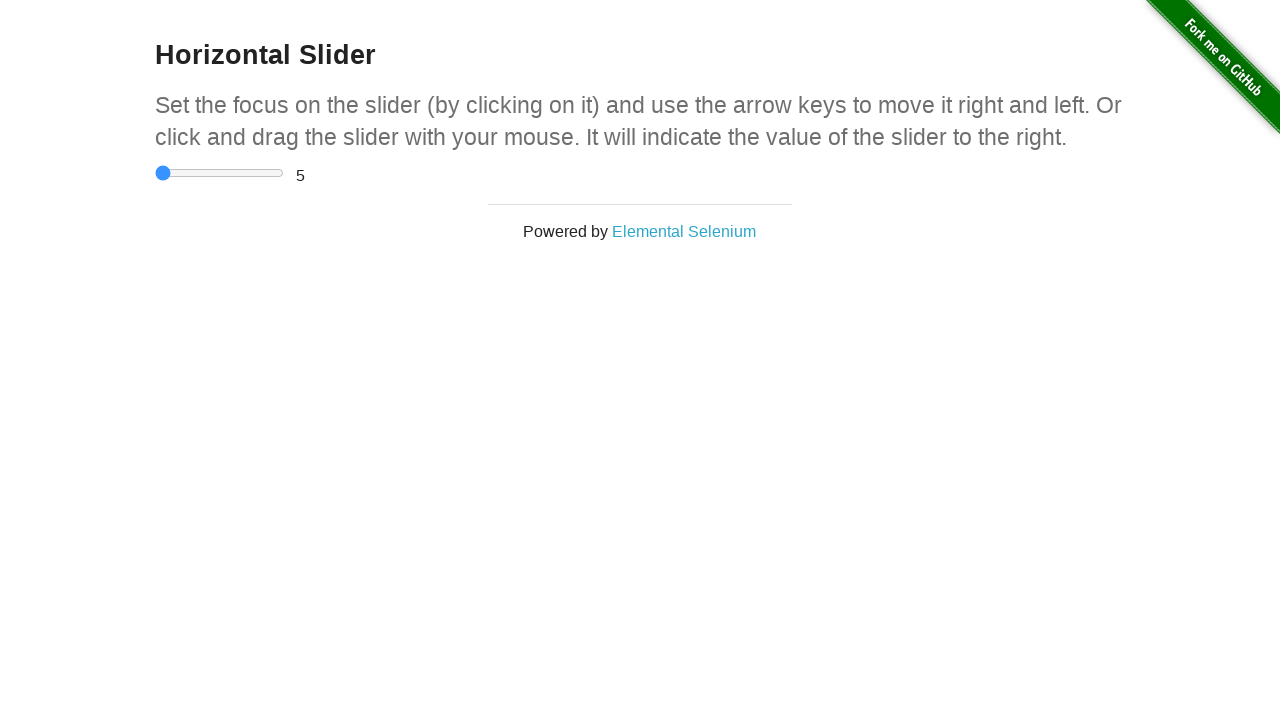

Released mouse button after dragging back to start at (160, 173)
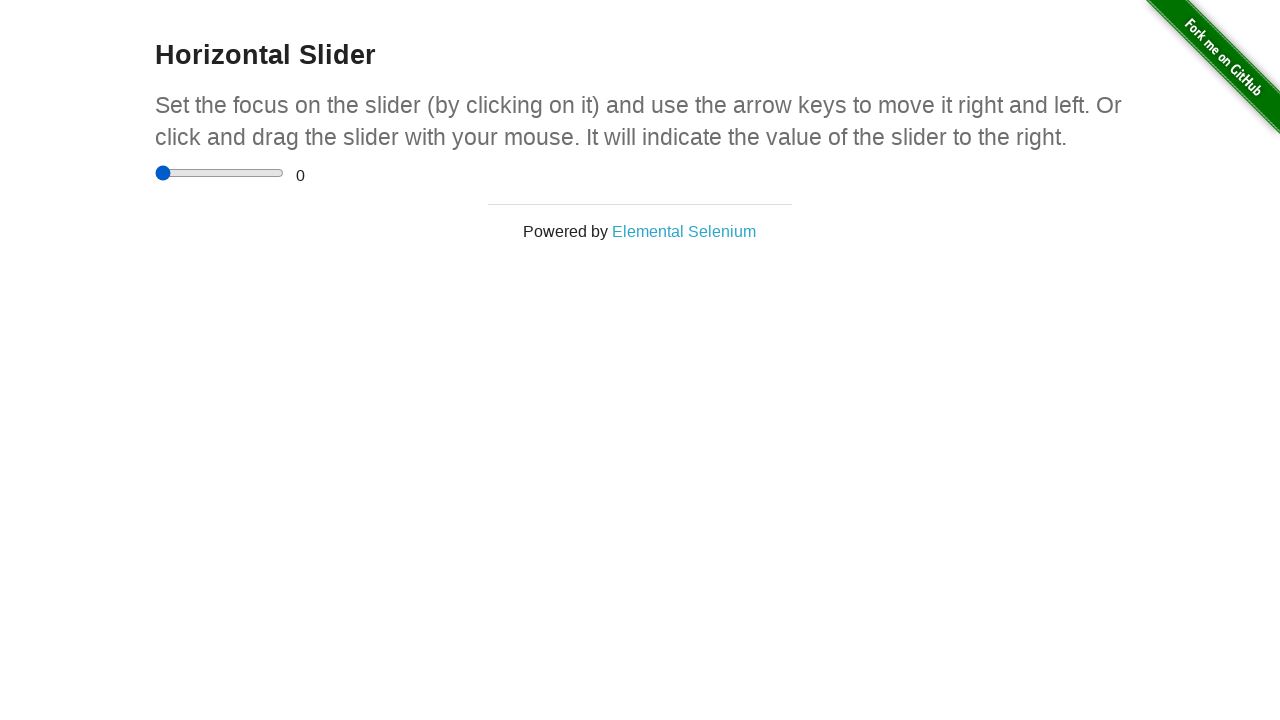

Verified slider value is at or near minimum (<= 1)
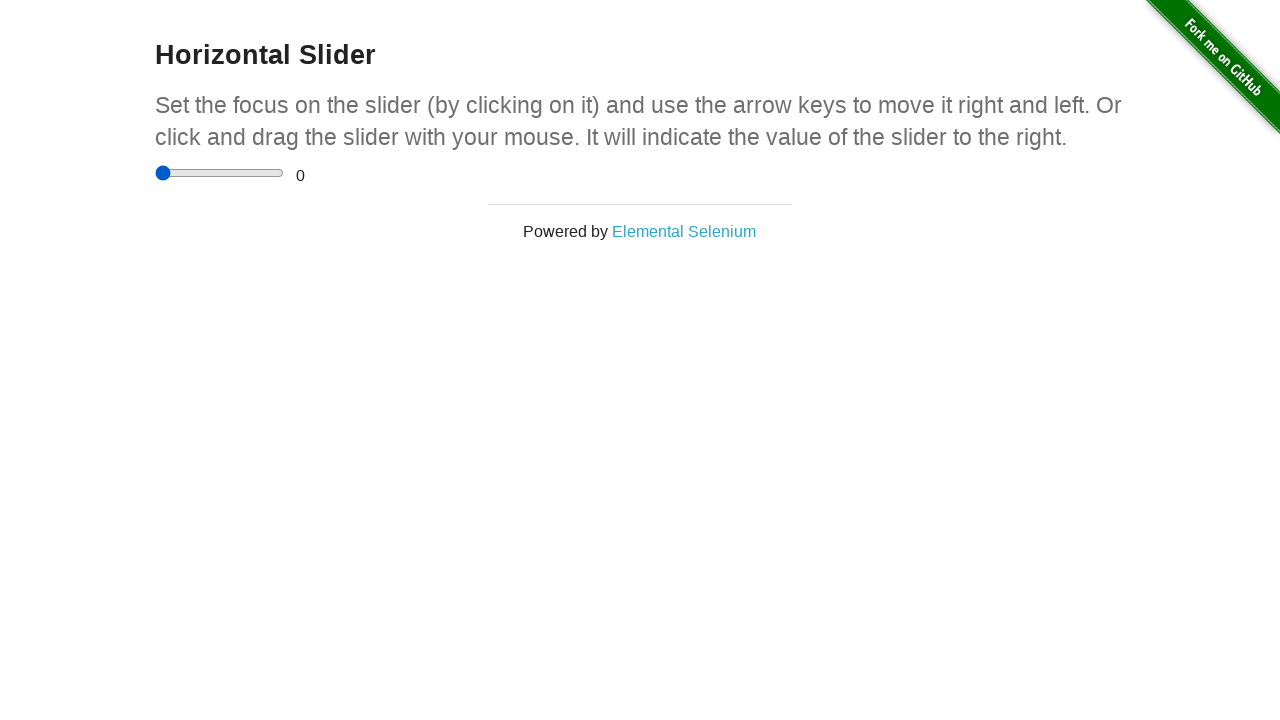

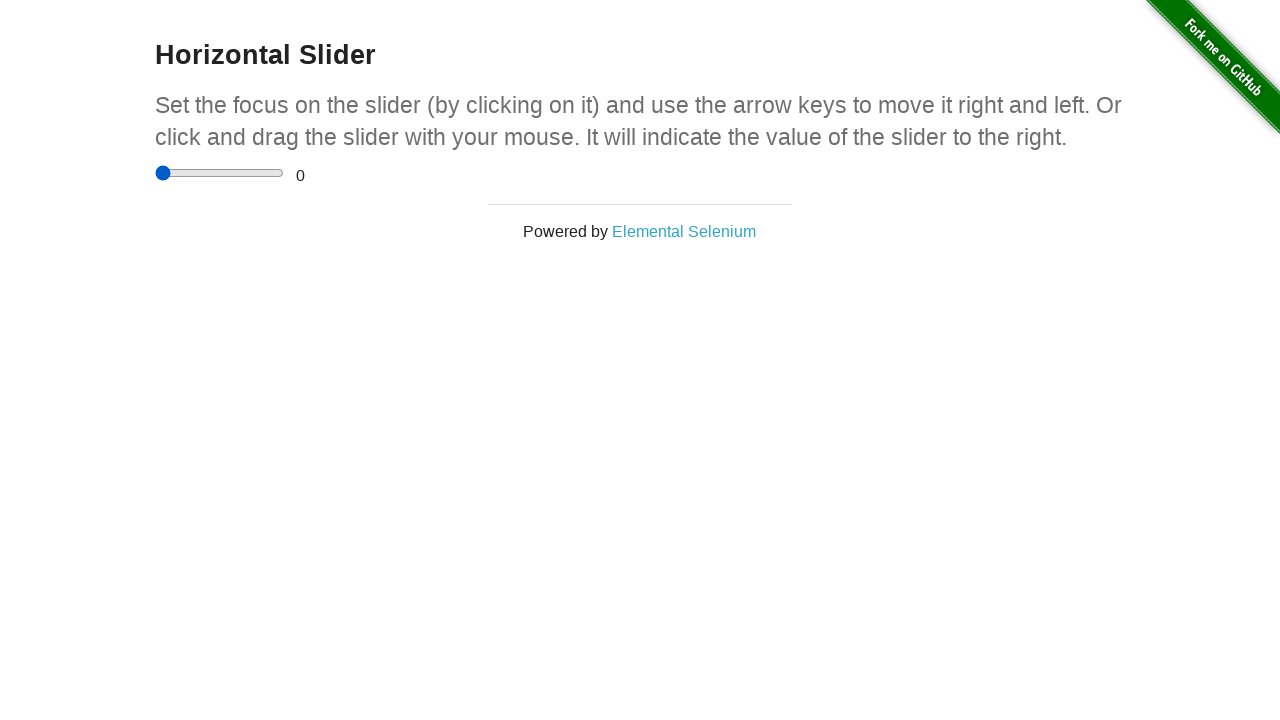